Tests context menu functionality by right-clicking on an element and interacting with the context menu

Starting URL: https://the-internet.herokuapp.com

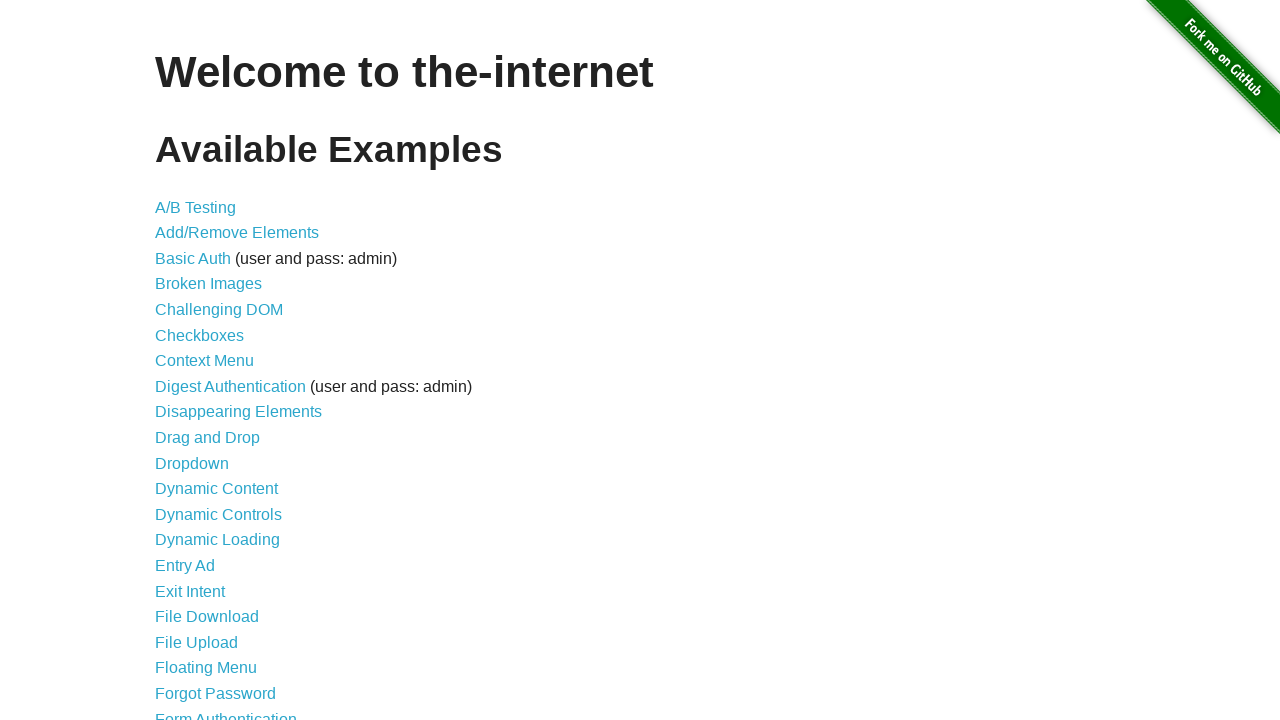

Clicked on Context Menu link at (204, 361) on text=Context Menu
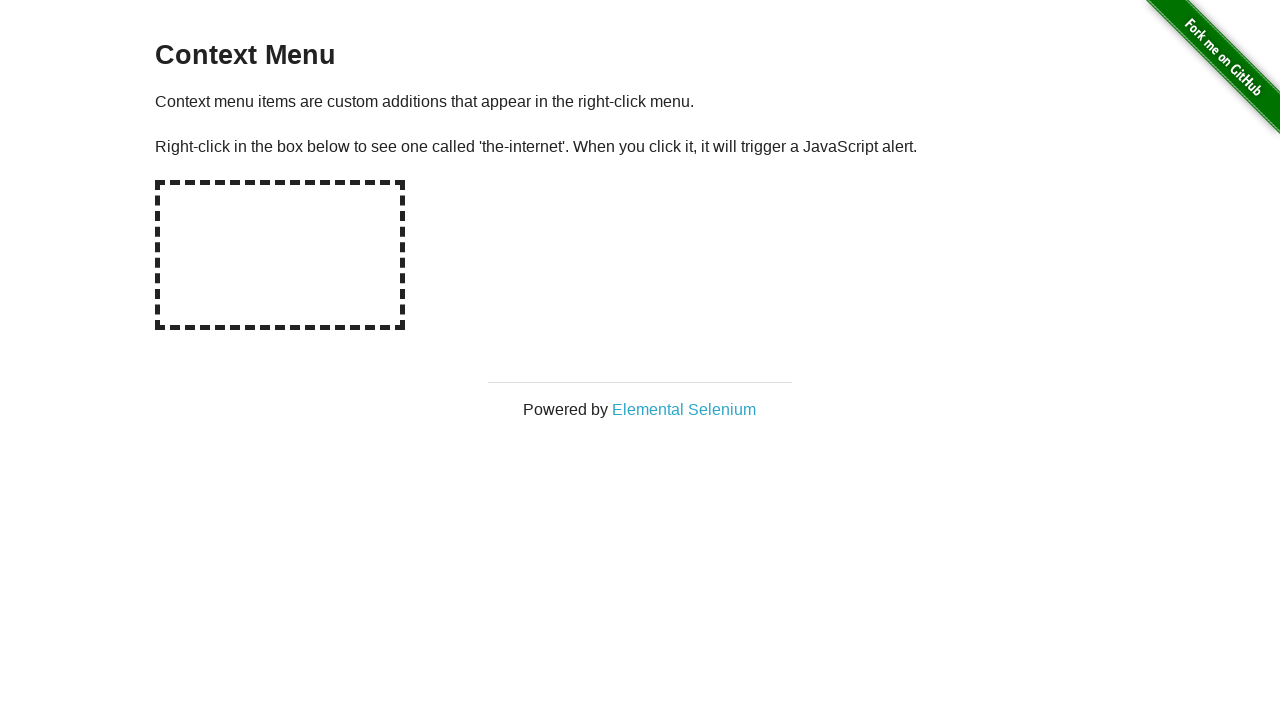

Right-clicked on hot spot element to open context menu at (280, 255) on #hot-spot
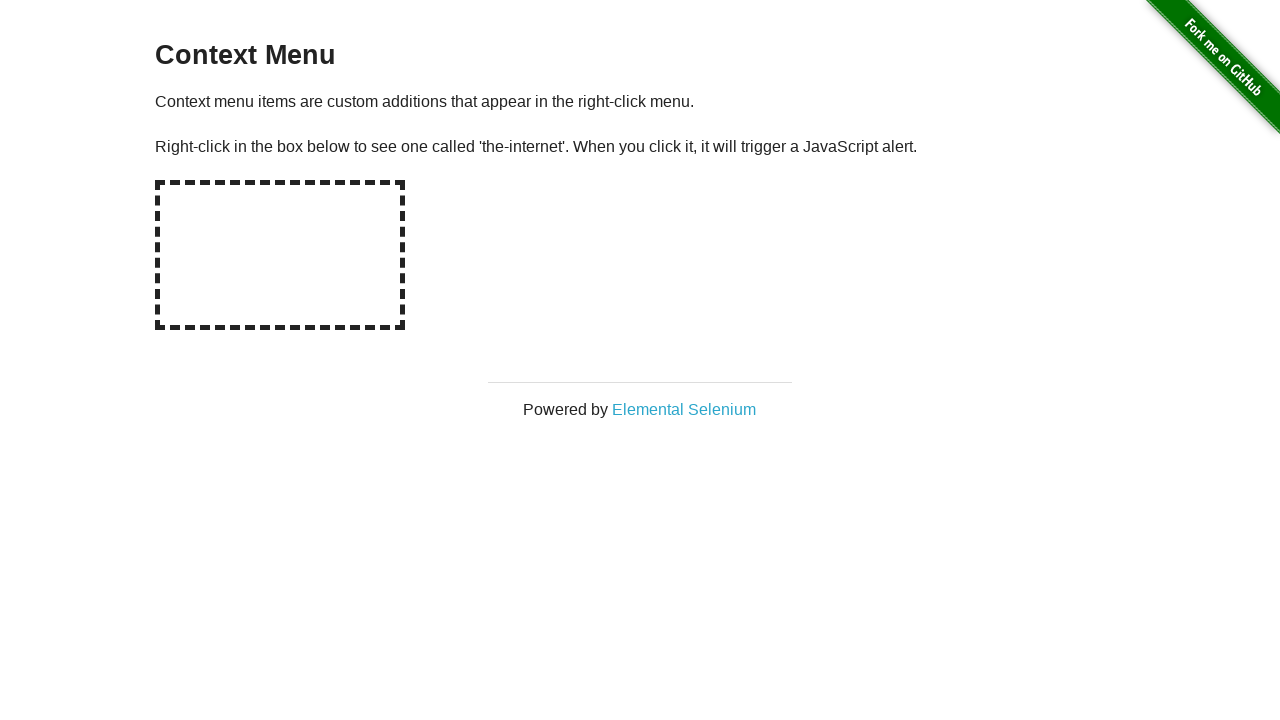

Set up dialog handler to accept alerts
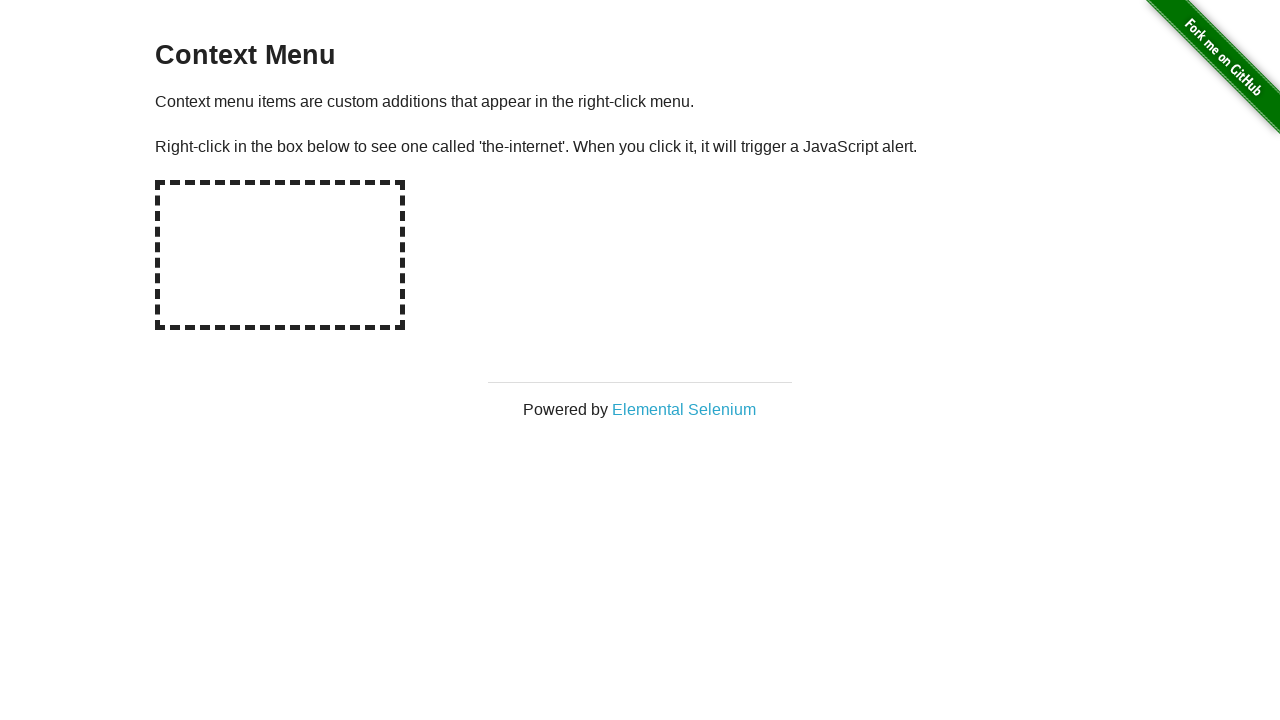

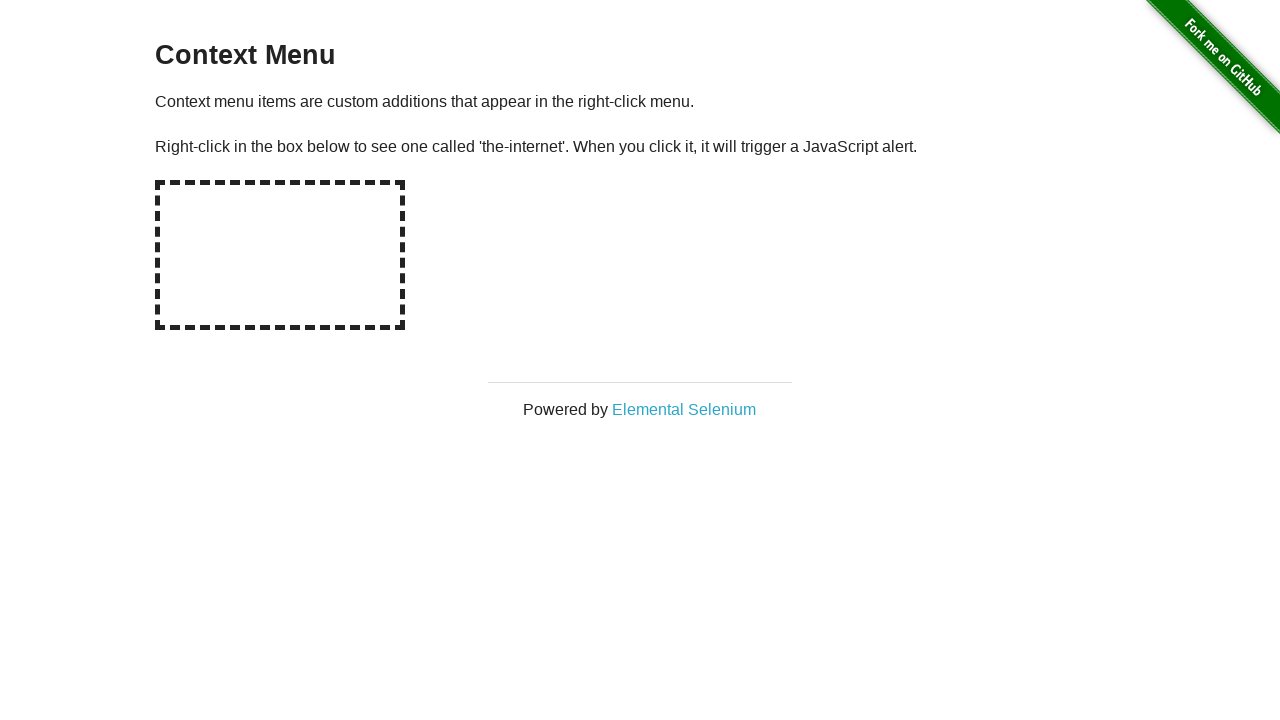